Hovers over the button element and verifies the tooltip appears with correct text

Starting URL: https://demoqa.com/tool-tips

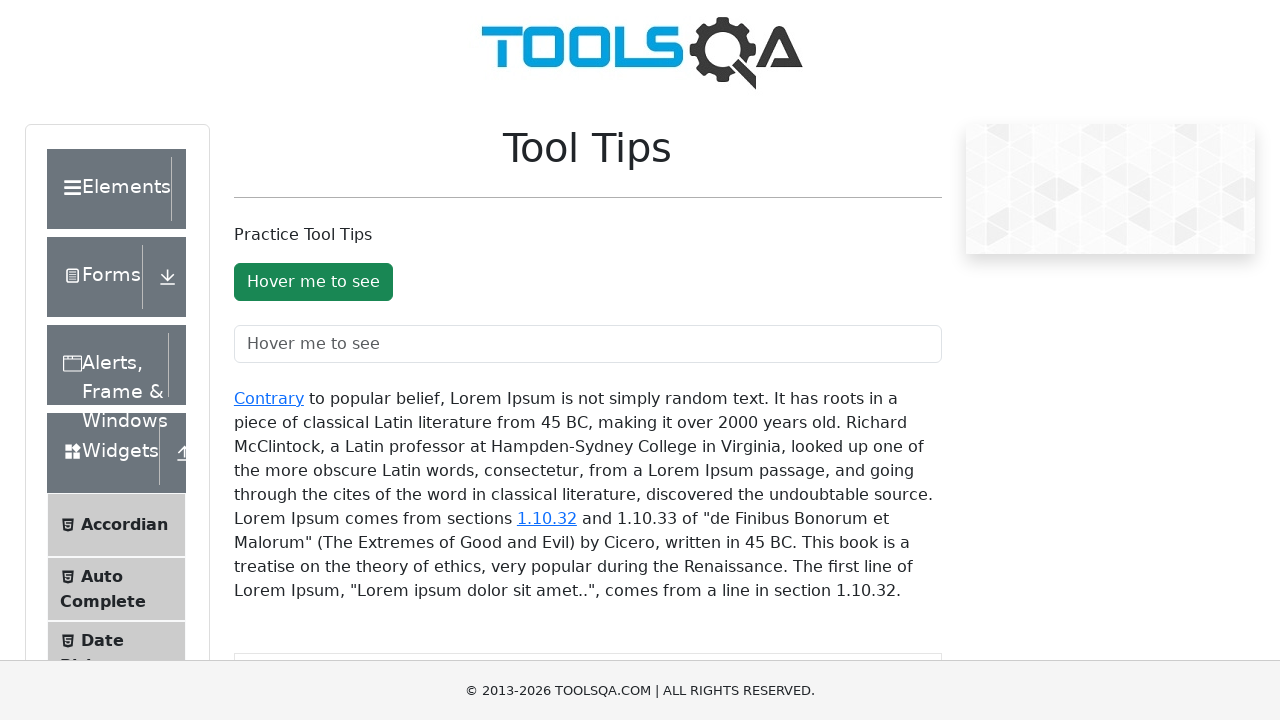

Navigated to ToolTips page
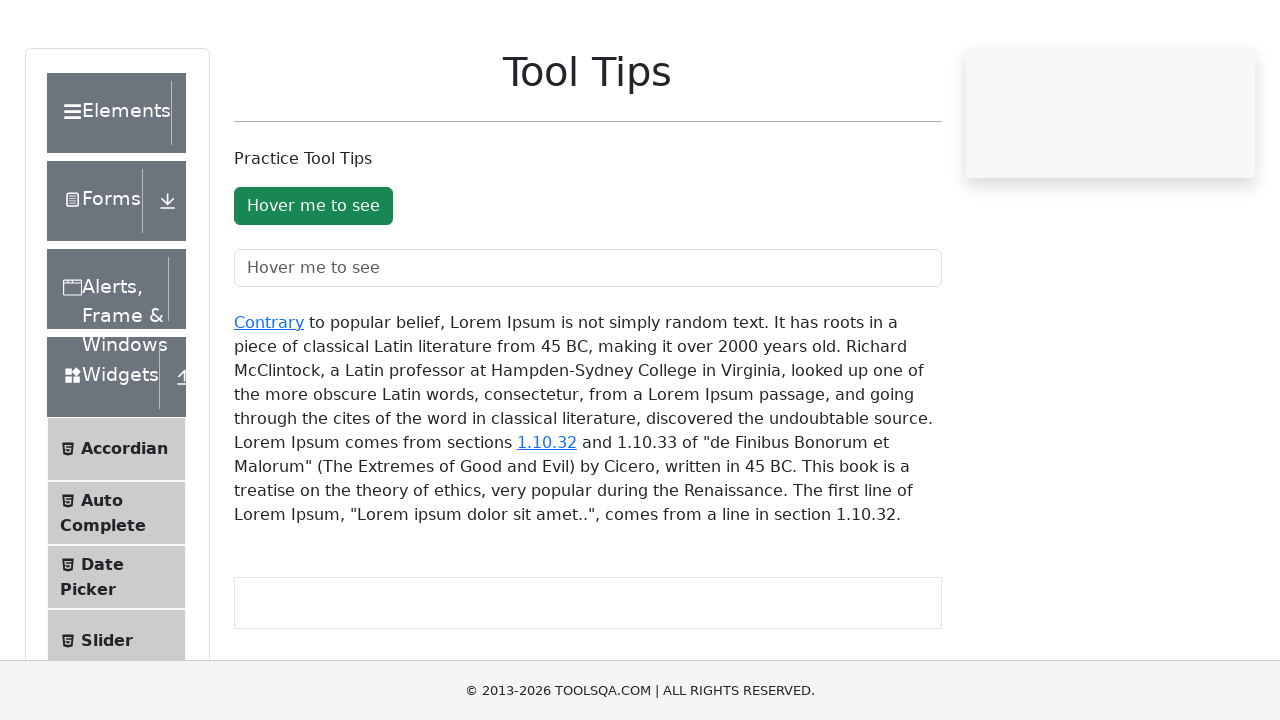

Hovered over the button element at (313, 282) on #toolTipButton
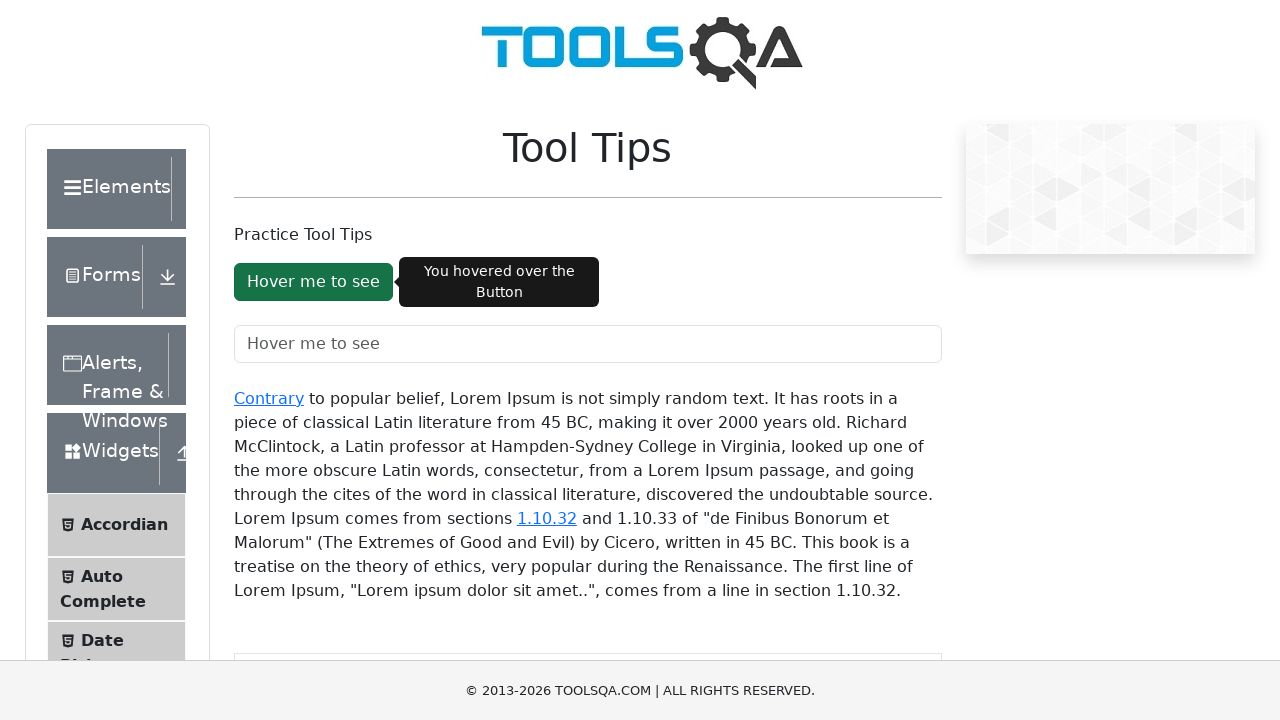

Tooltip element appeared
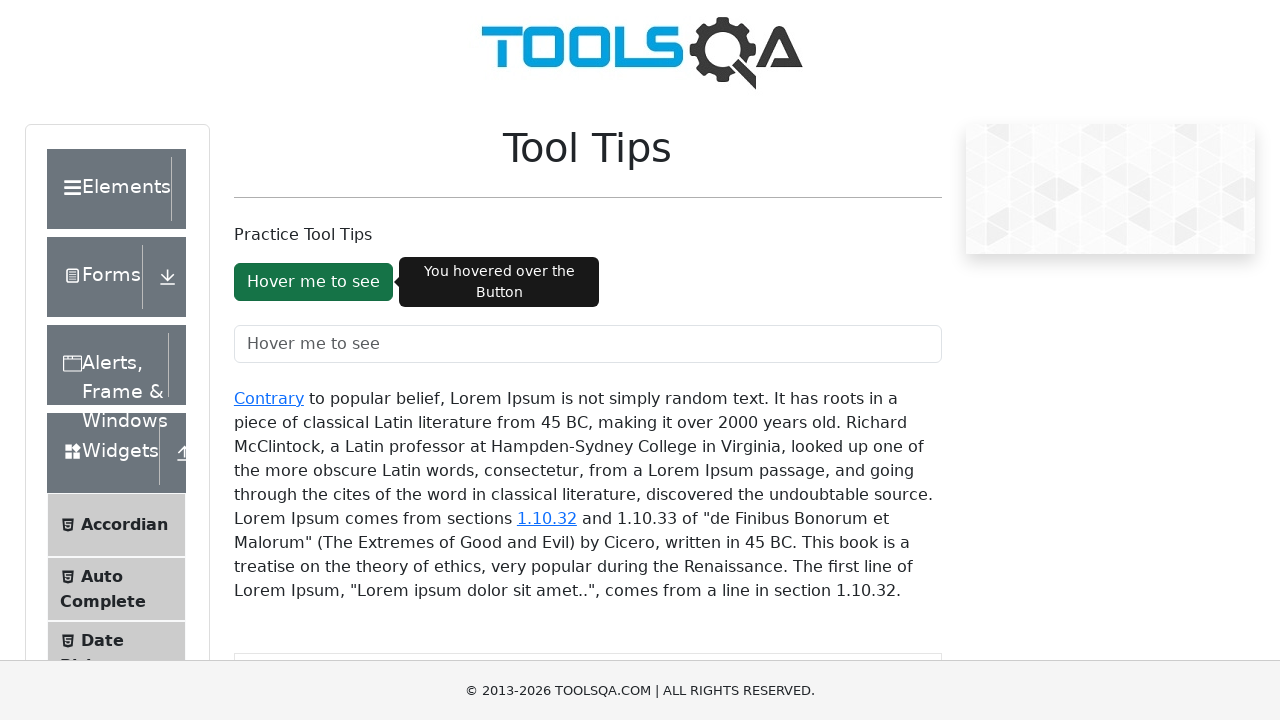

Retrieved tooltip text content
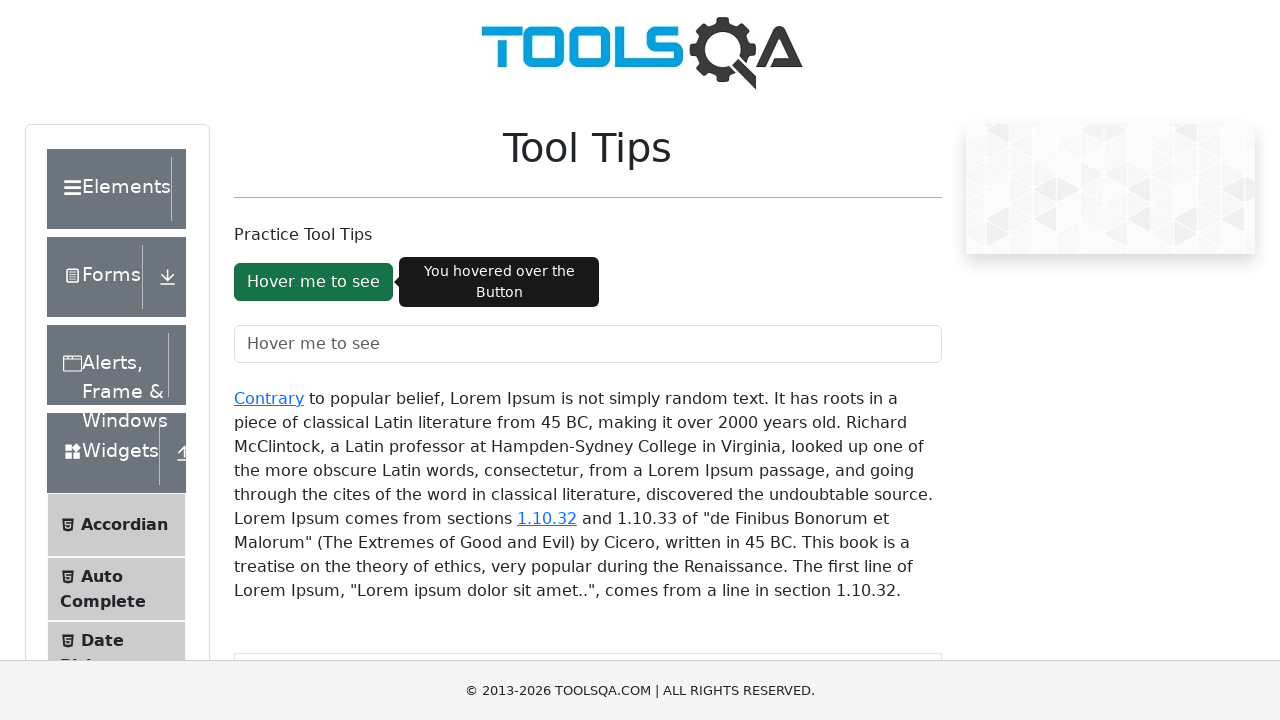

Verified tooltip contains correct text 'You hovered over the Button'
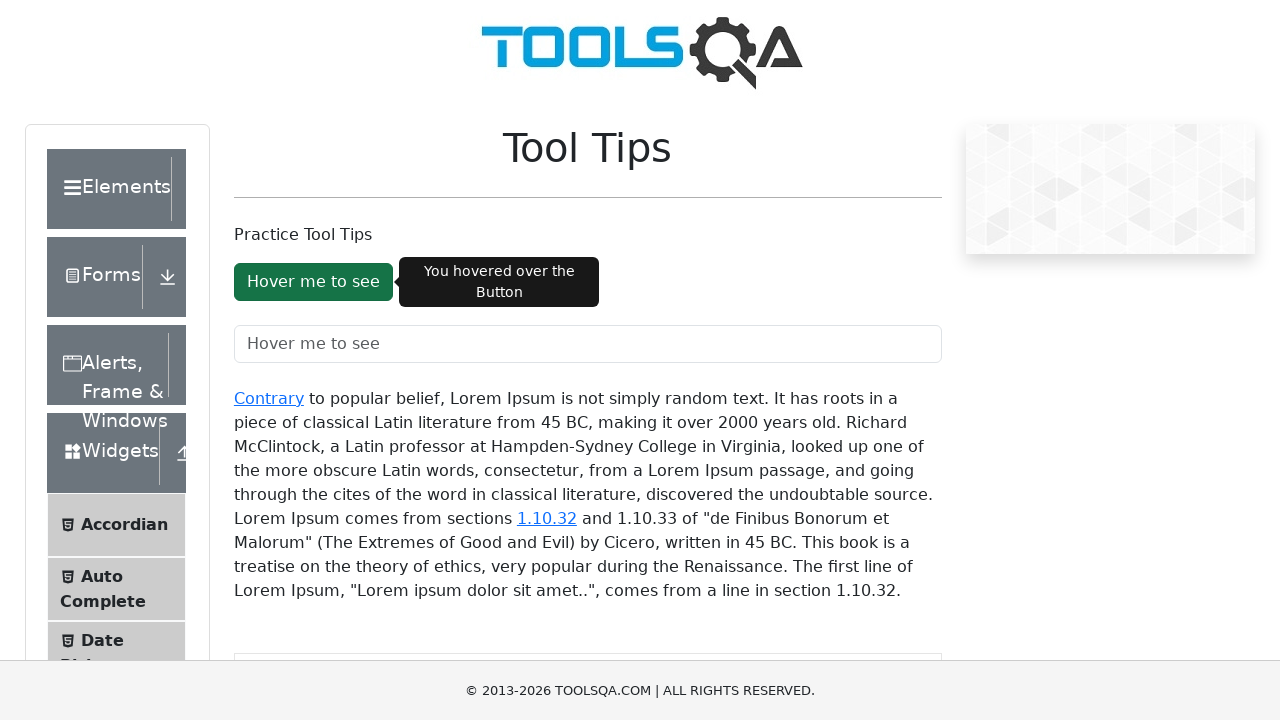

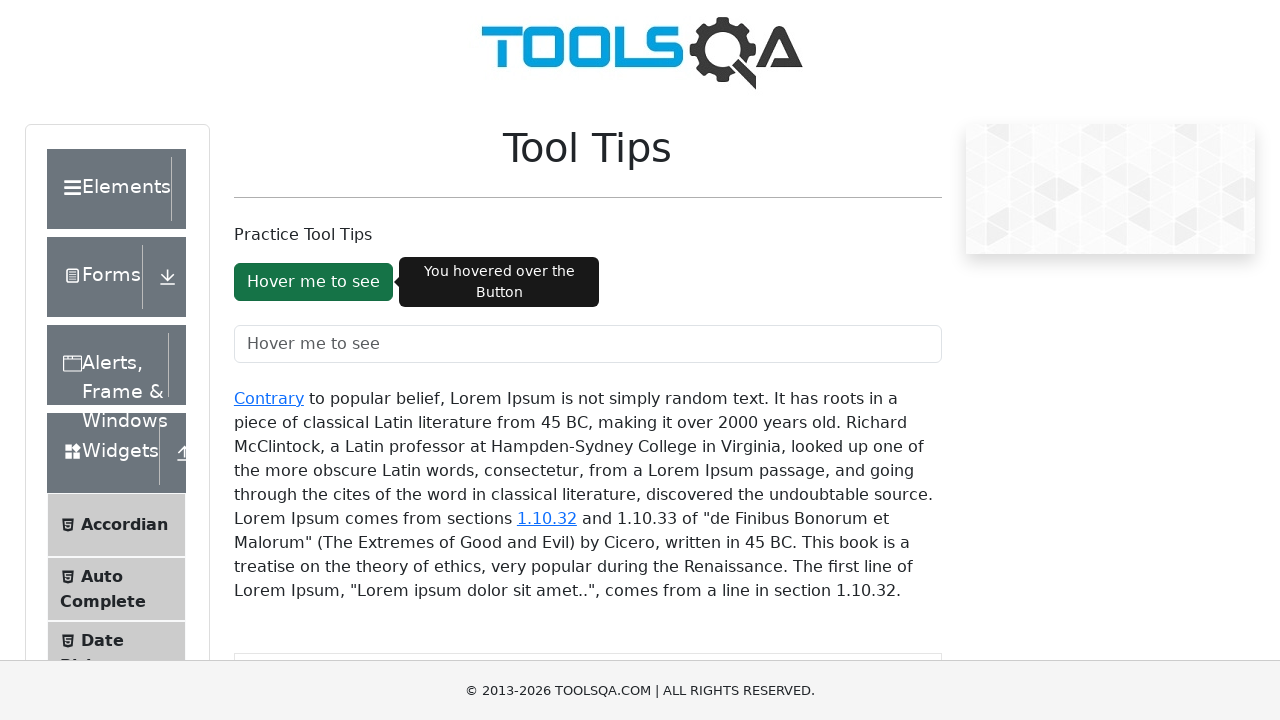